Navigates to the Conduit homepage and clicks on the Global Feed tab, then verifies the navbar brand shows "conduit"

Starting URL: https://conduit.bondaracademy.com/

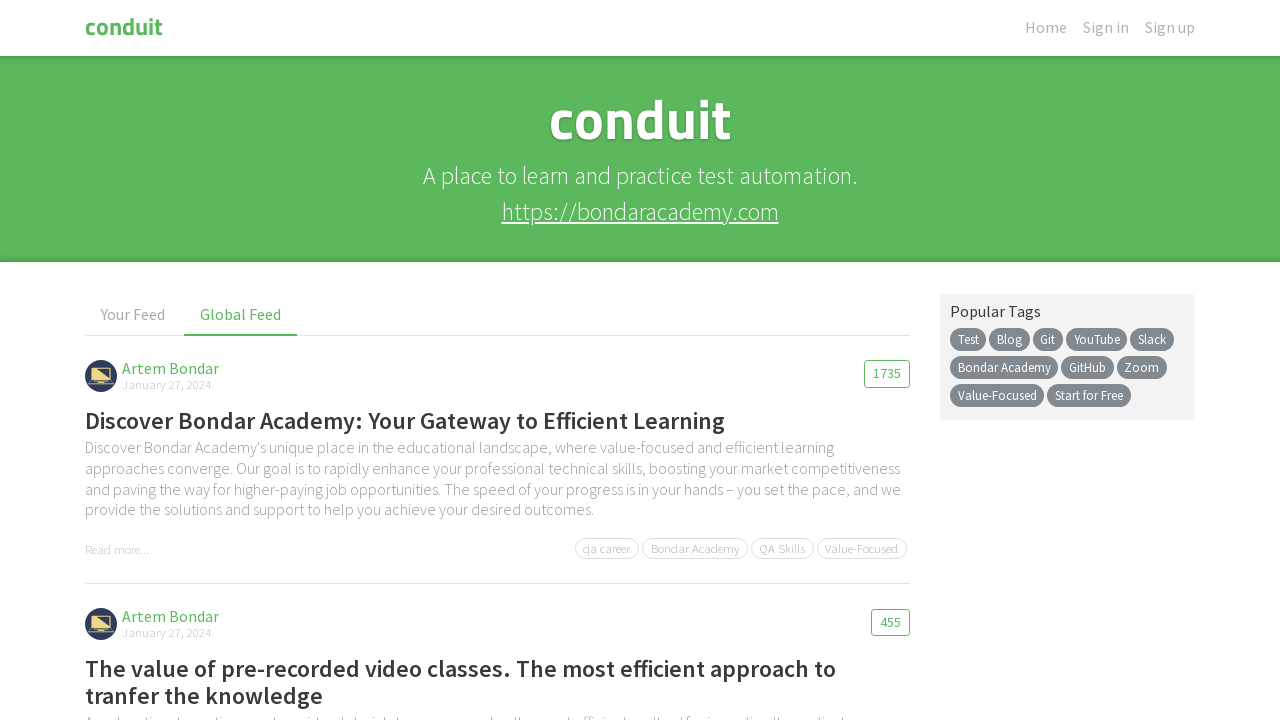

Clicked on Global Feed tab at (241, 315) on internal:text="Global Feed"i
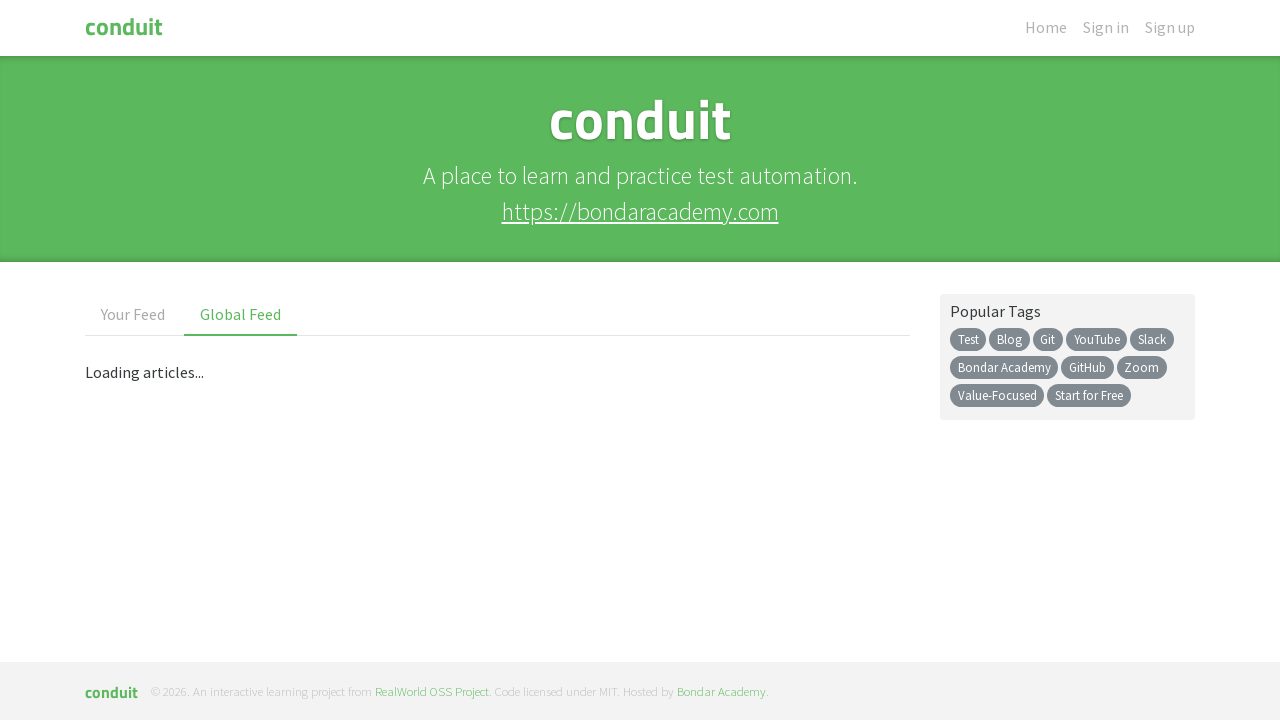

Page loaded (networkidle state reached)
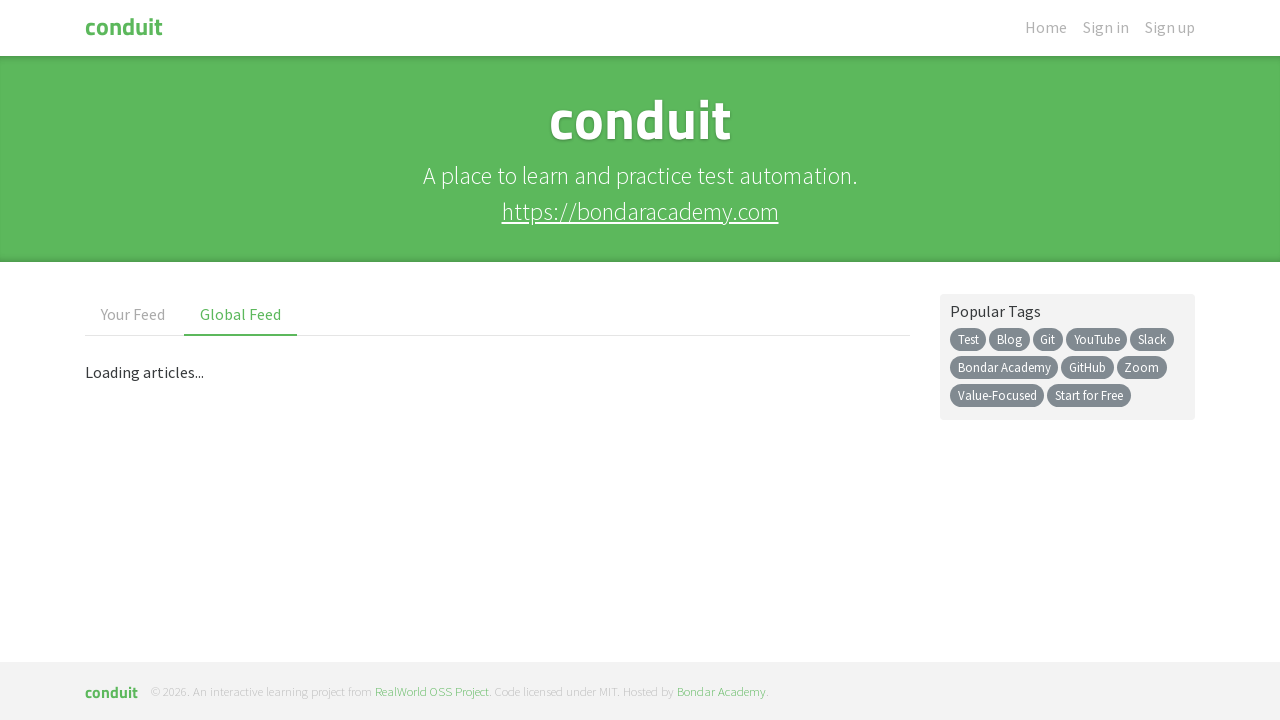

Verified navbar brand text is 'conduit'
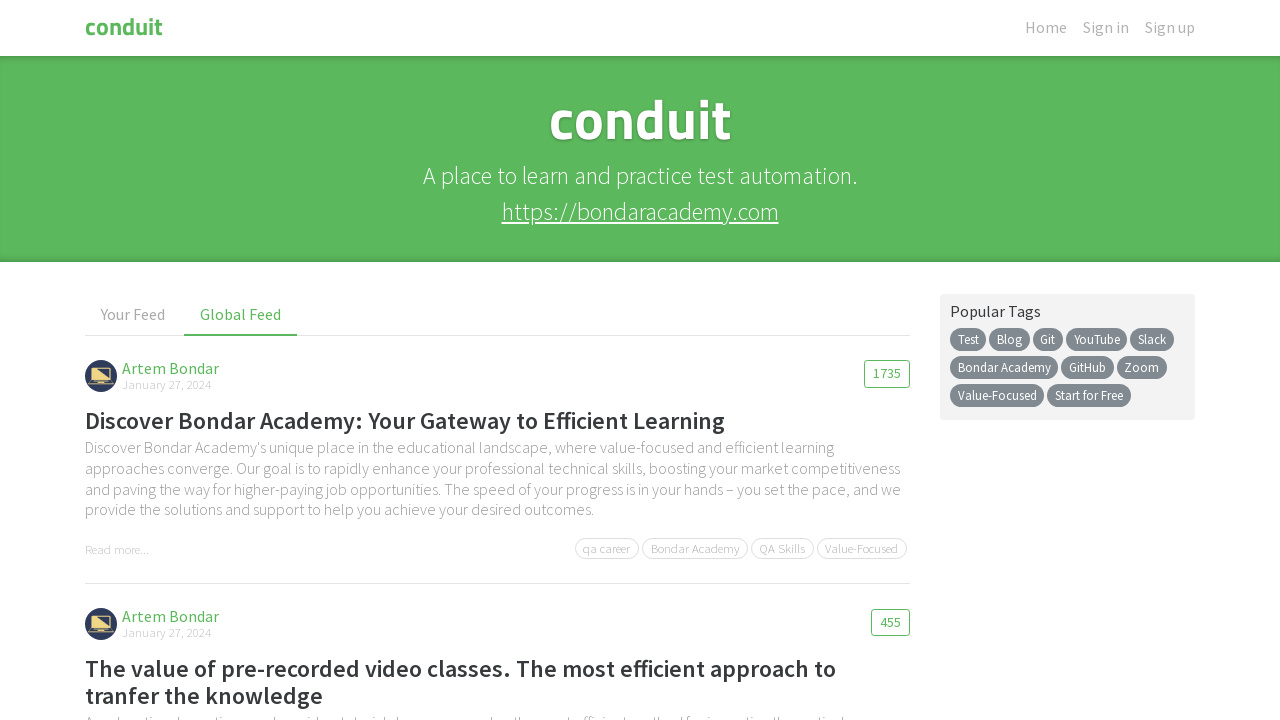

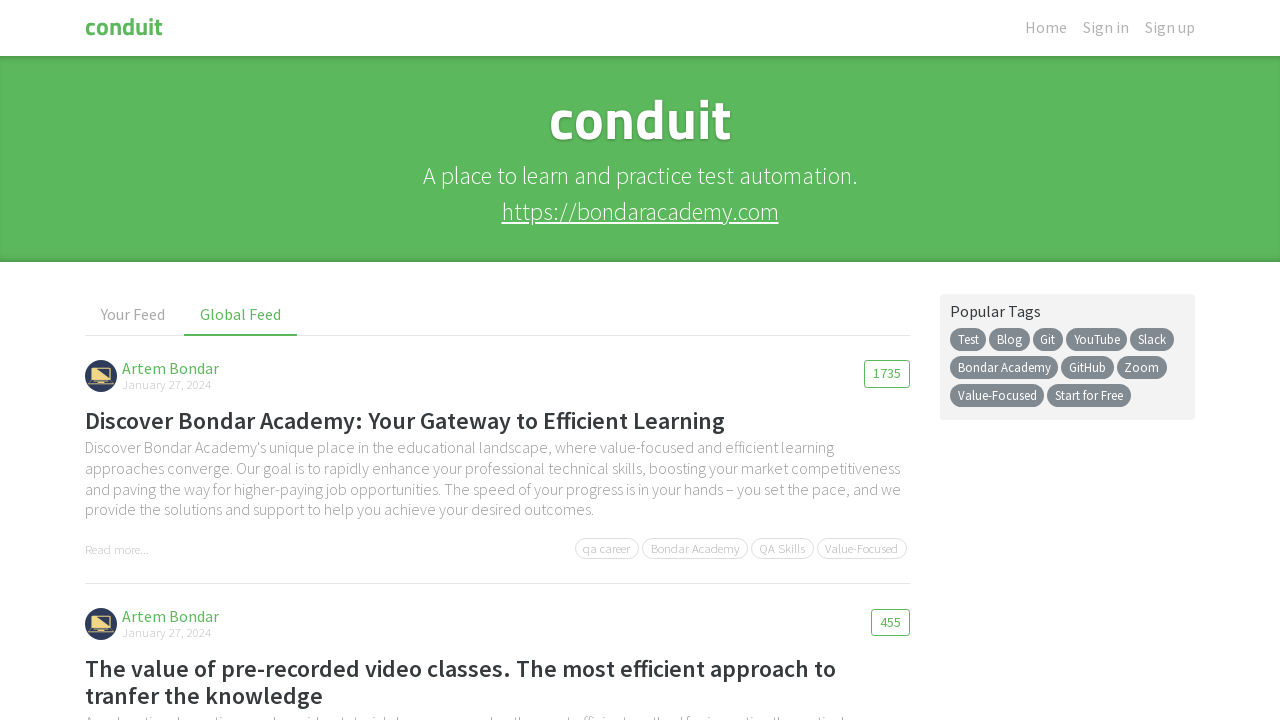